Tests window handling functionality by clicking a button that opens new windows with a delay, then switches to and verifies the new window

Starting URL: https://leafground.com/window.xhtml

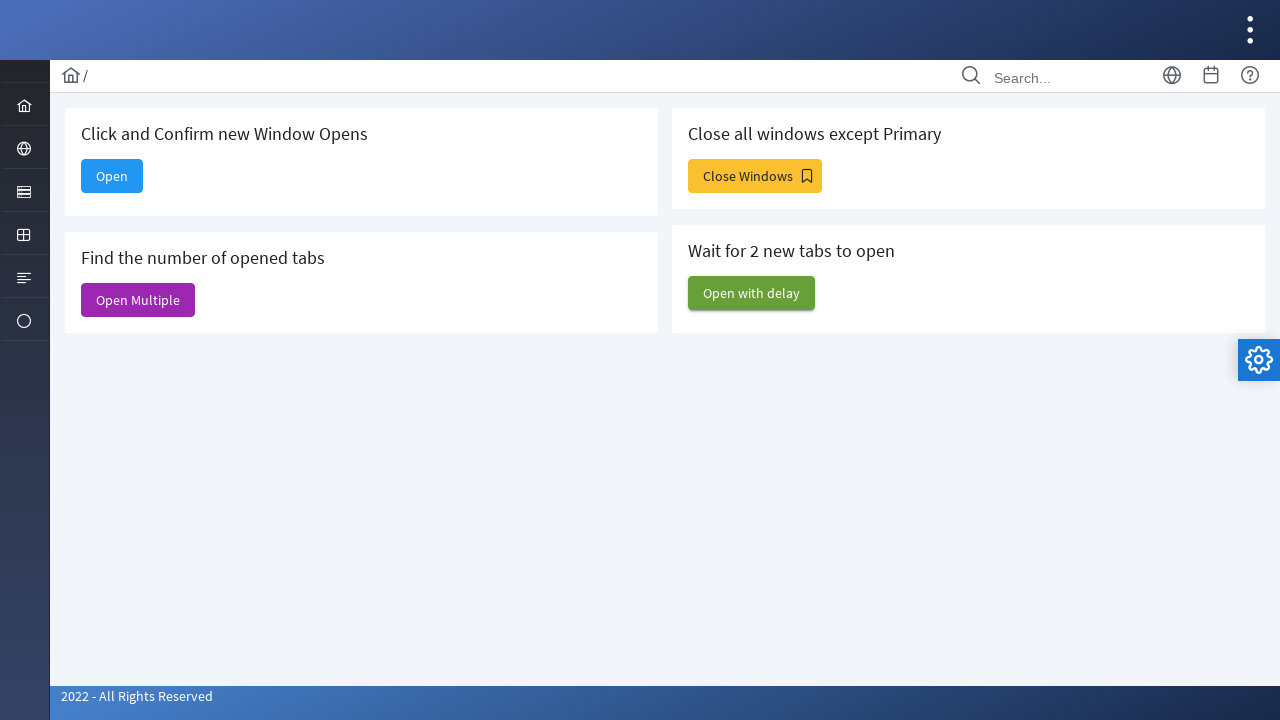

Clicked 'Open with delay' button to open new windows at (752, 293) on xpath=//span[text()='Open with delay']
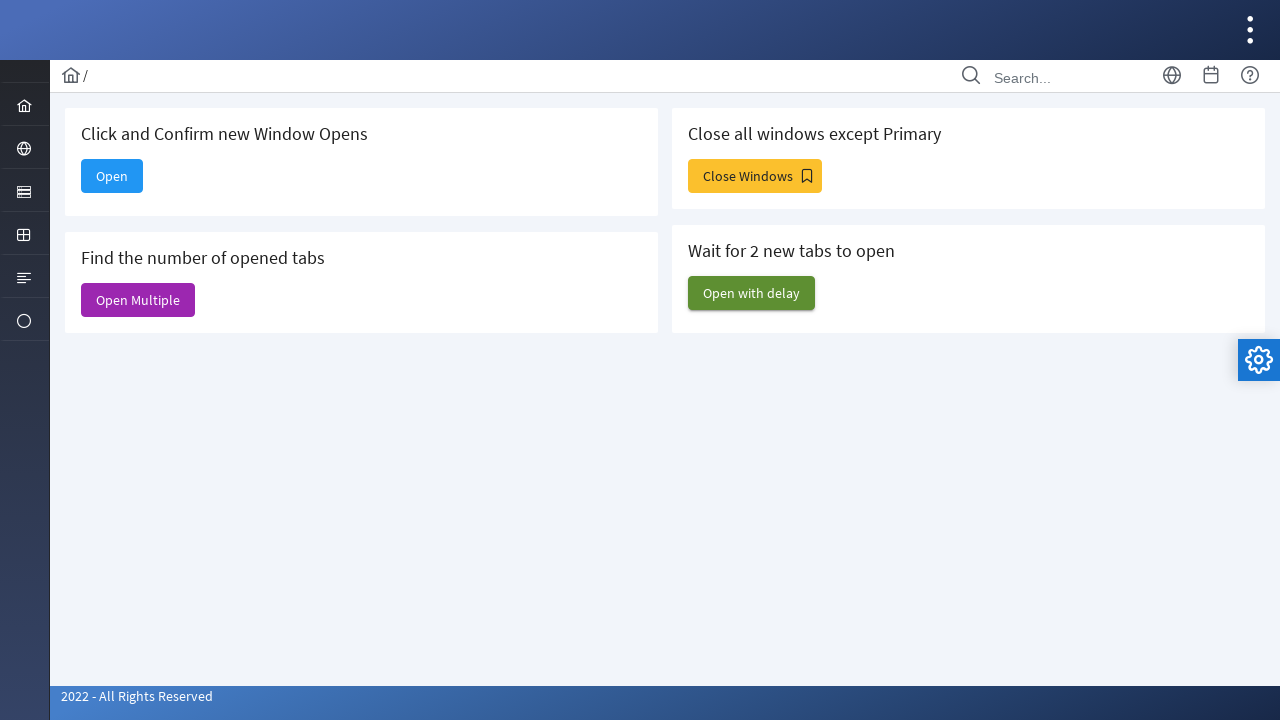

Waited 3 seconds for new windows to open
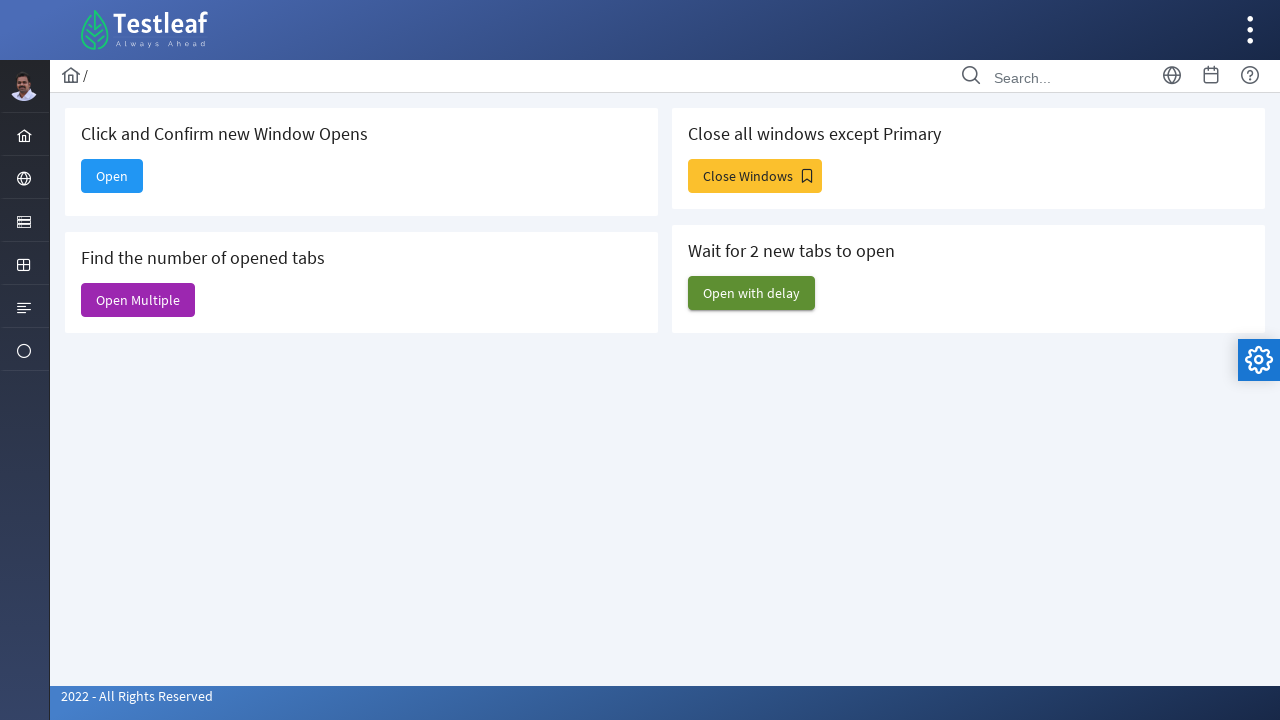

Retrieved all open pages/windows - count: 6
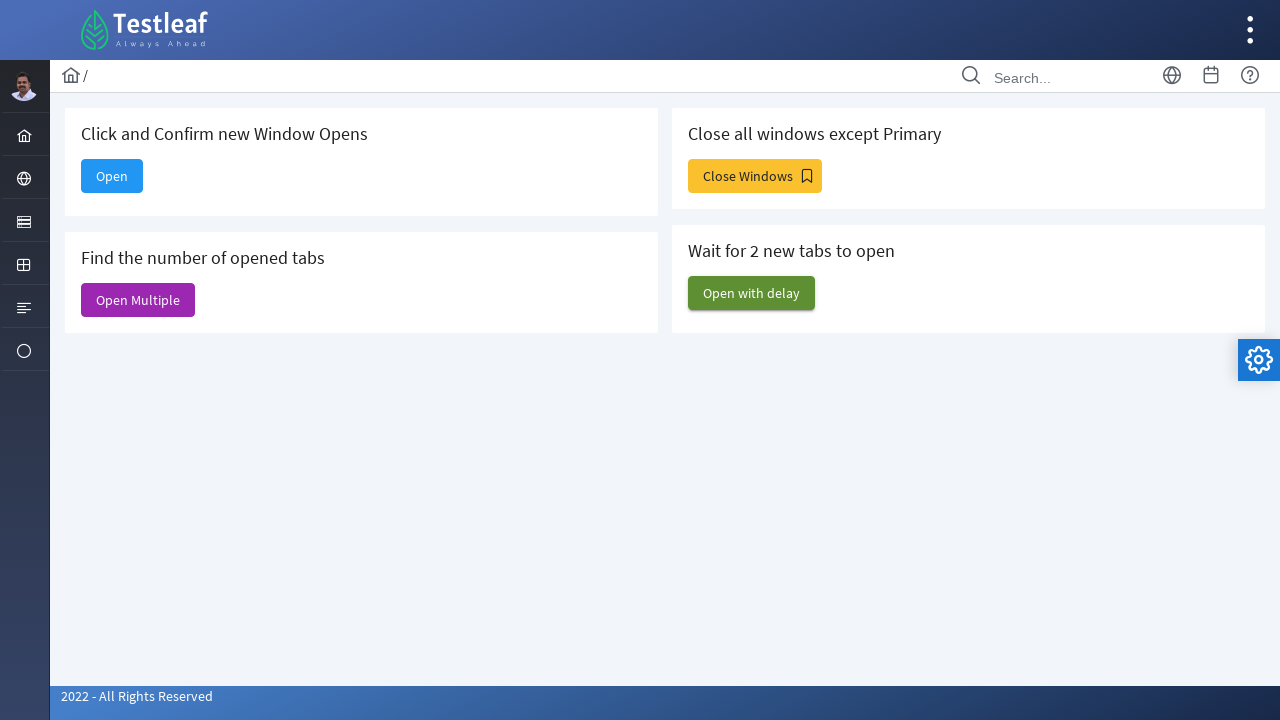

Selected the second window from all open pages
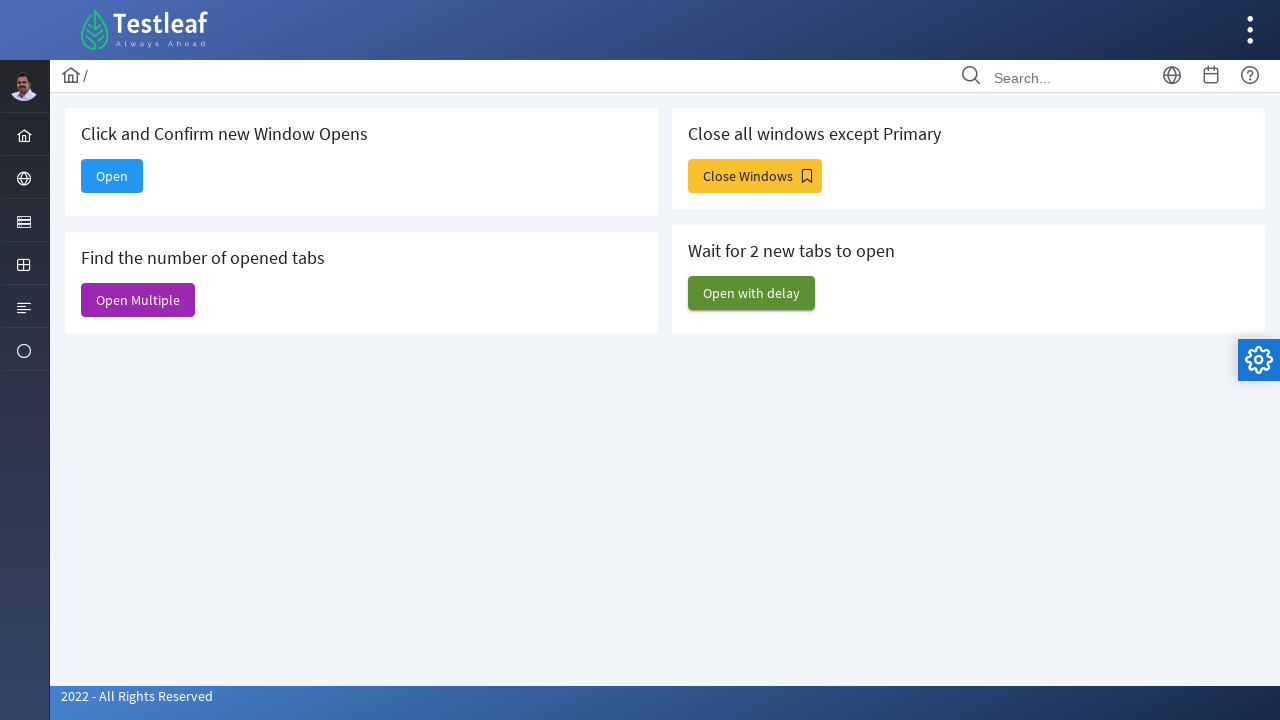

Brought the new window to front
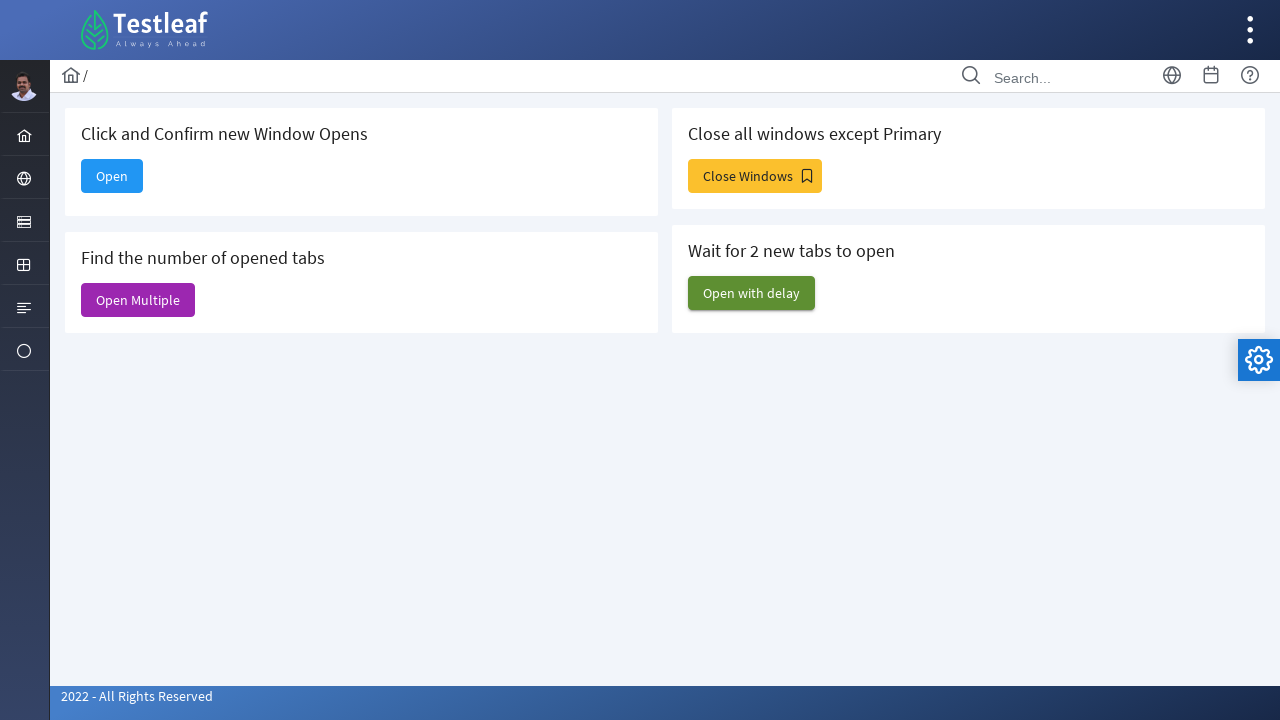

Verified new window title: Alert
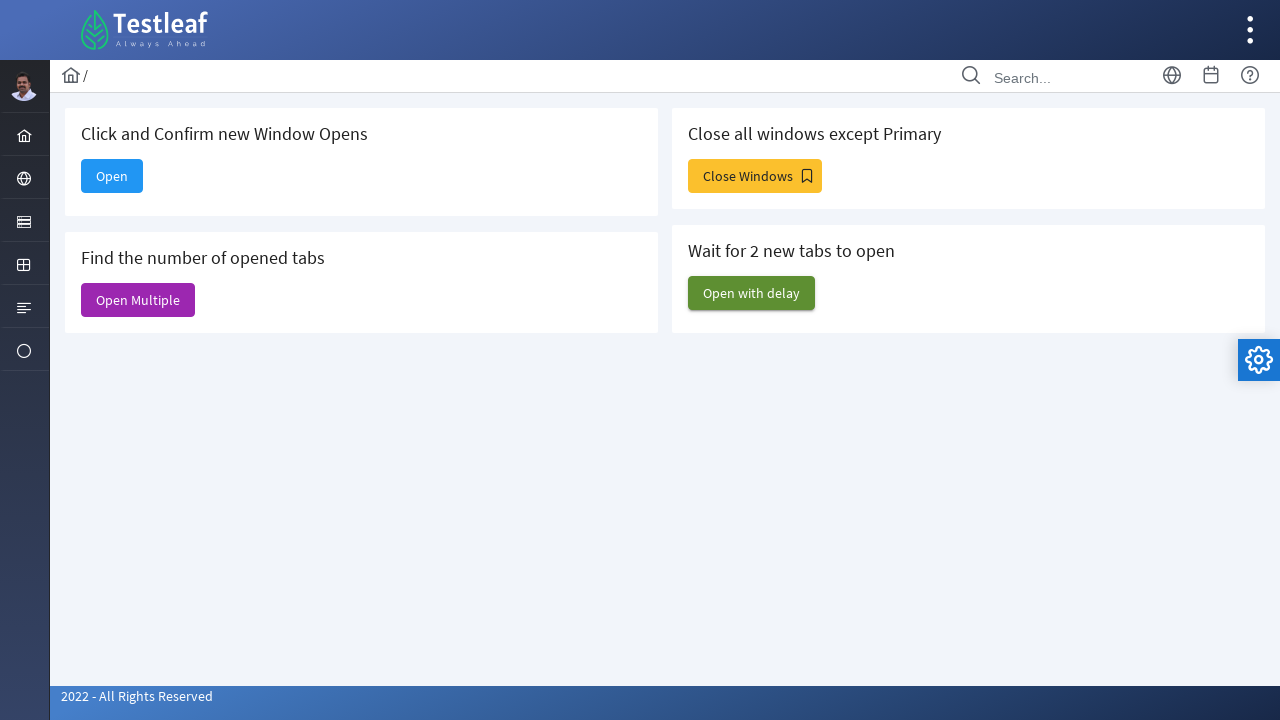

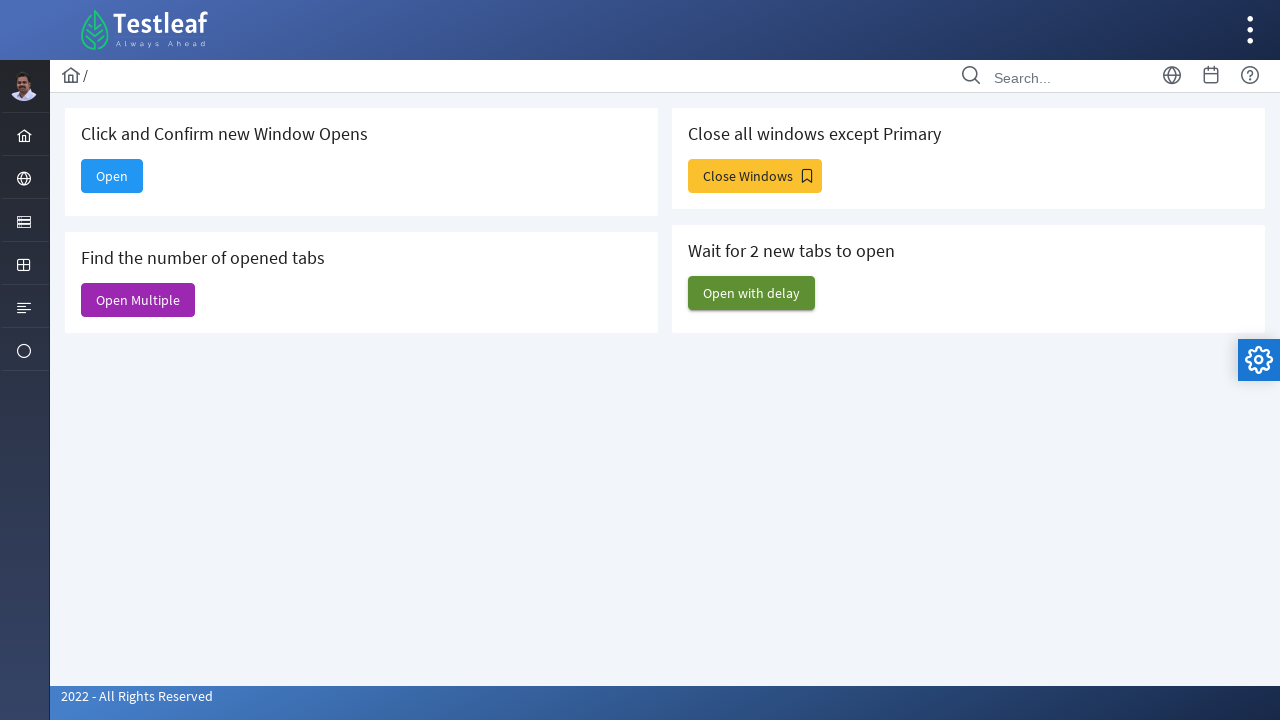